Tests dropdown selection functionality by selecting options using different methods (by value and by index)

Starting URL: https://the-internet.herokuapp.com/dropdown

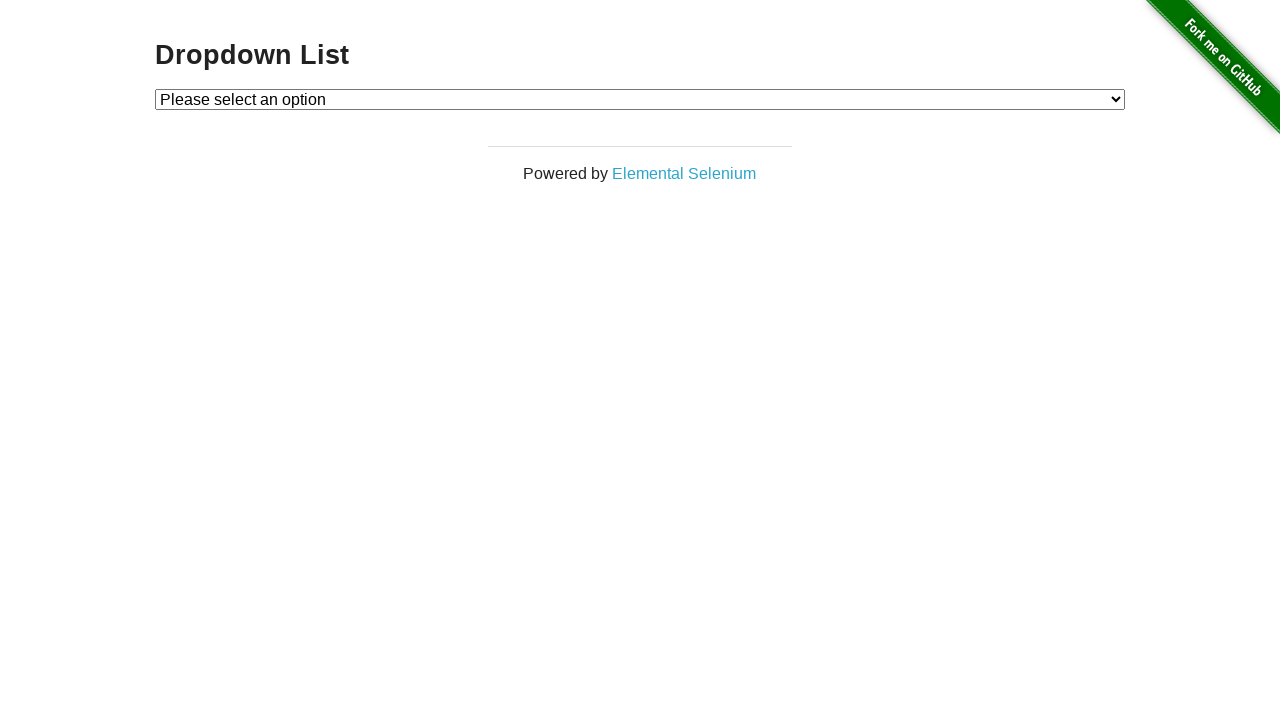

Located dropdown element with id 'dropdown'
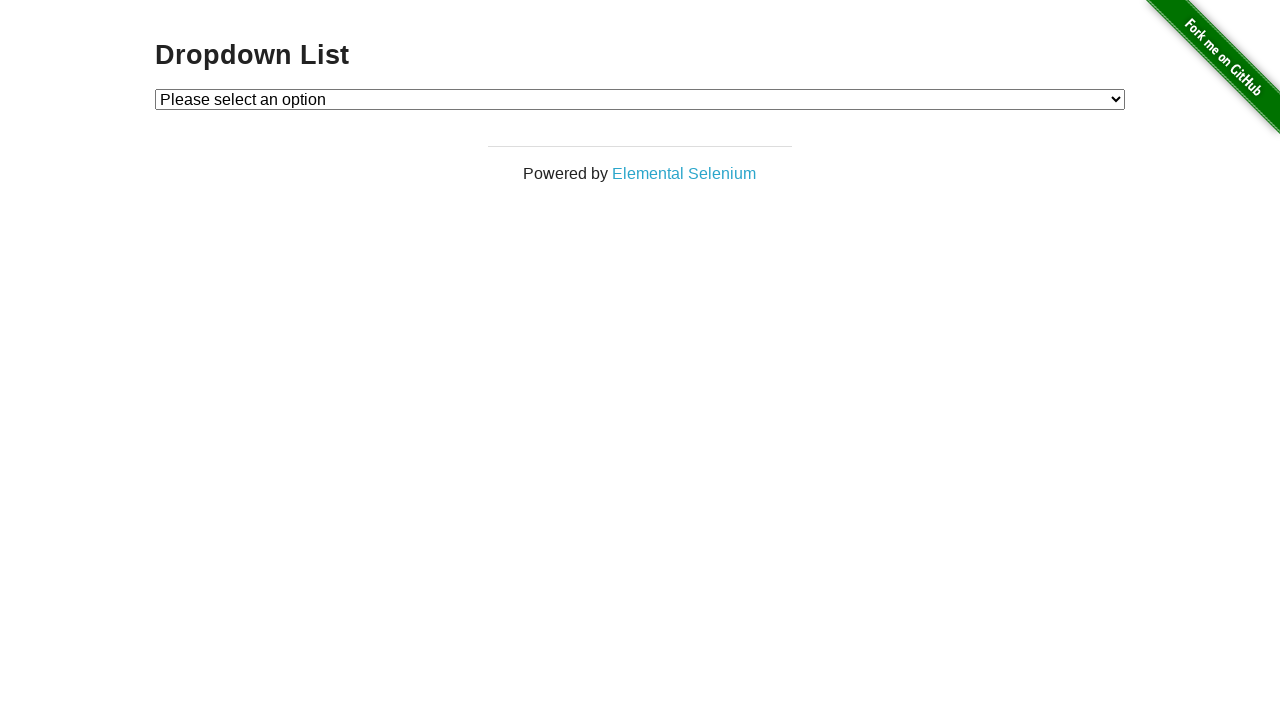

Selected dropdown option by value '1' (Option 1) on #dropdown
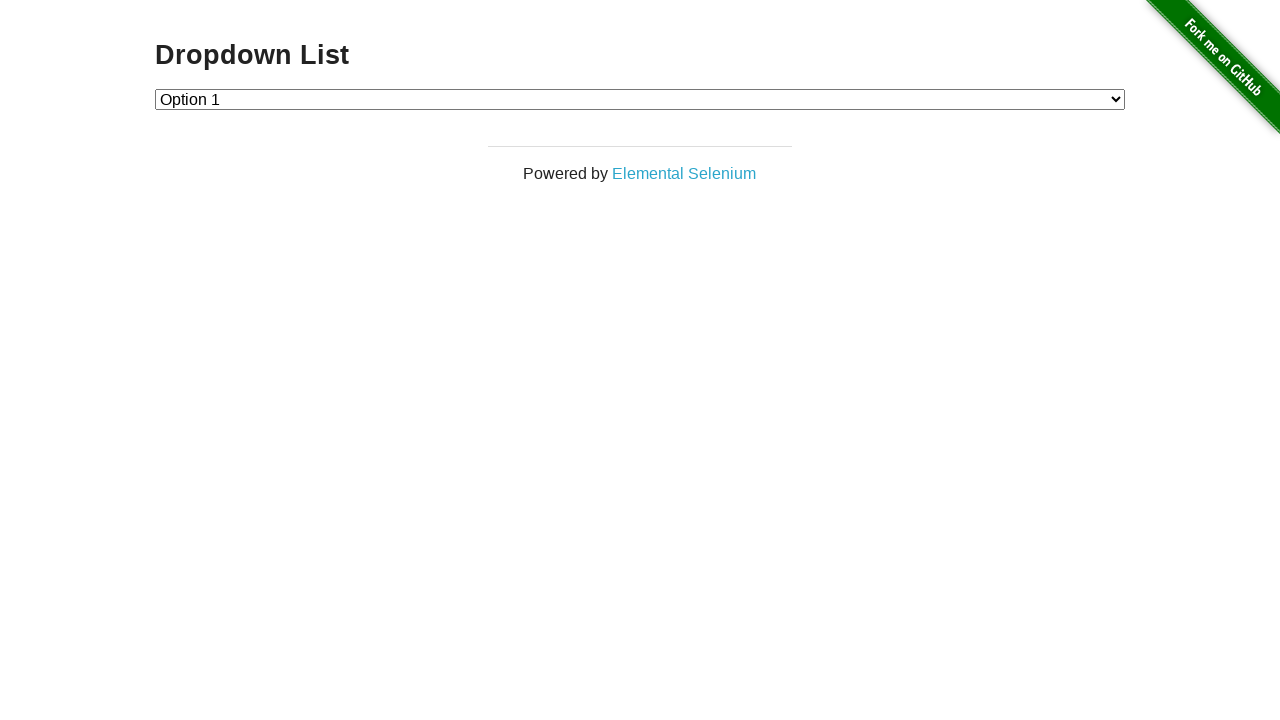

Selected dropdown option by index 2 (Option 2) on #dropdown
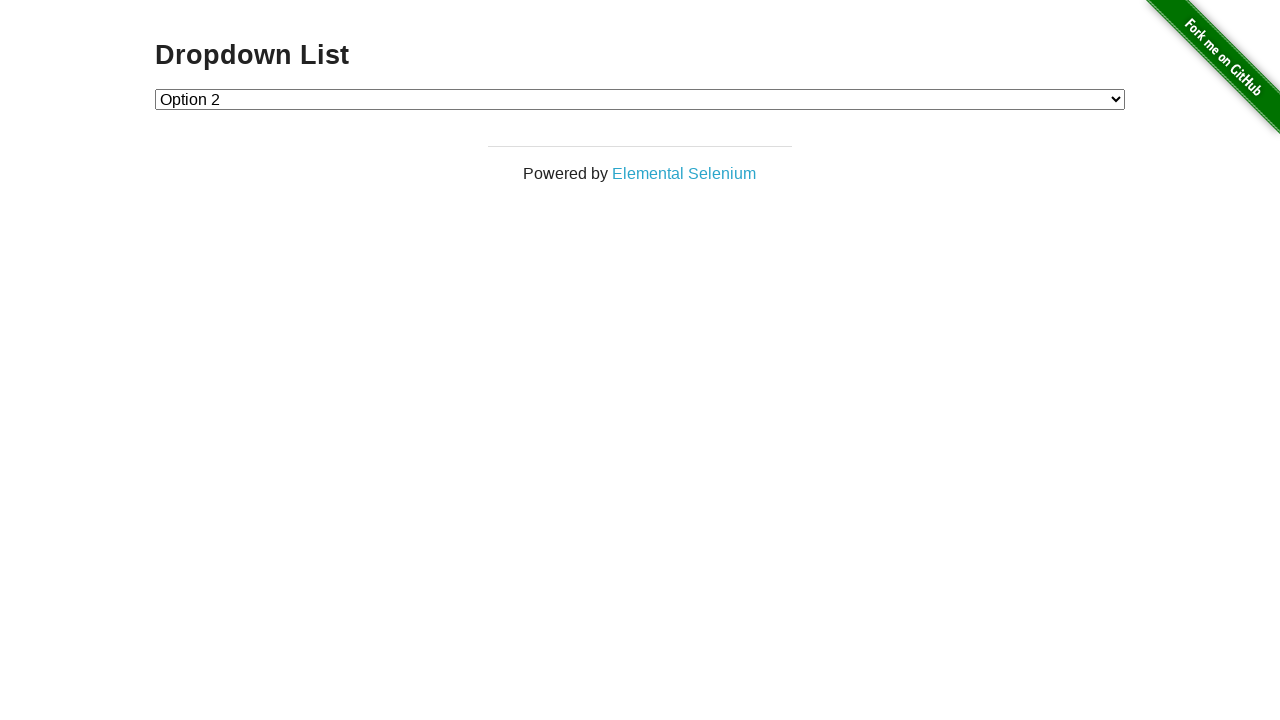

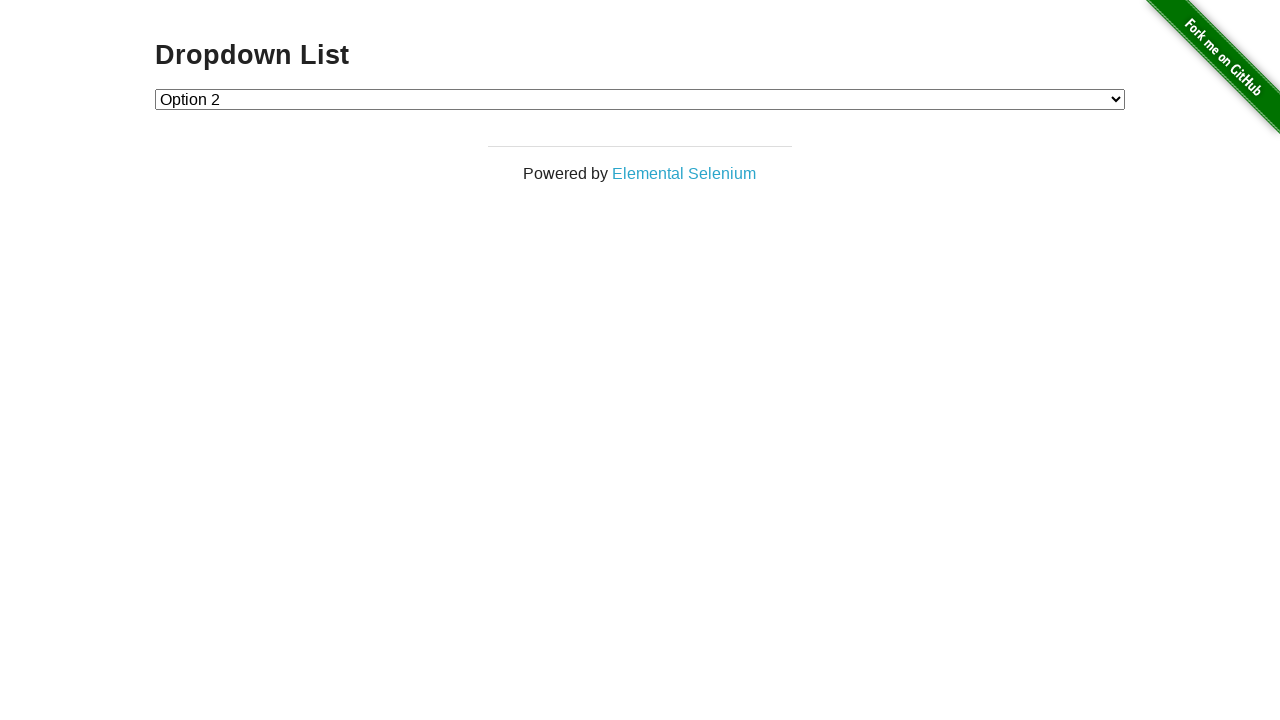